Tests radio button functionality by selecting the third radio button option and verifying its properties

Starting URL: https://rahulshettyacademy.com/AutomationPractice/

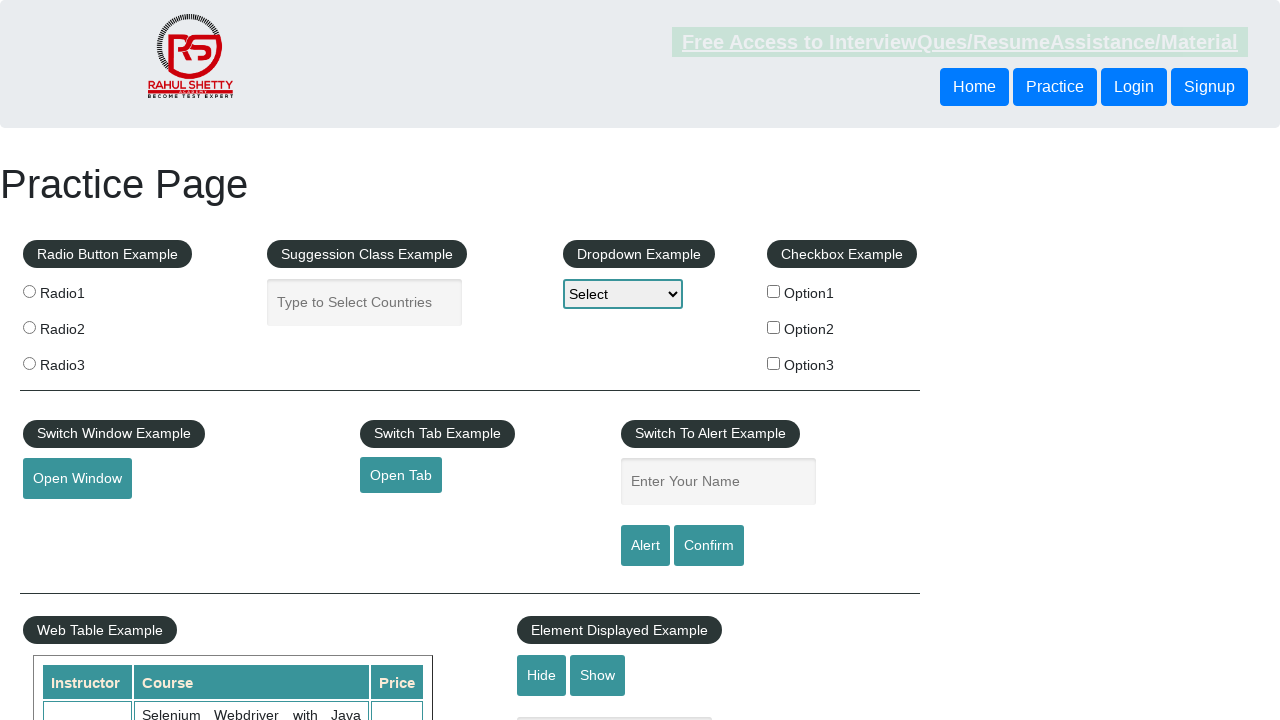

Located all radio buttons with name 'radioButton'
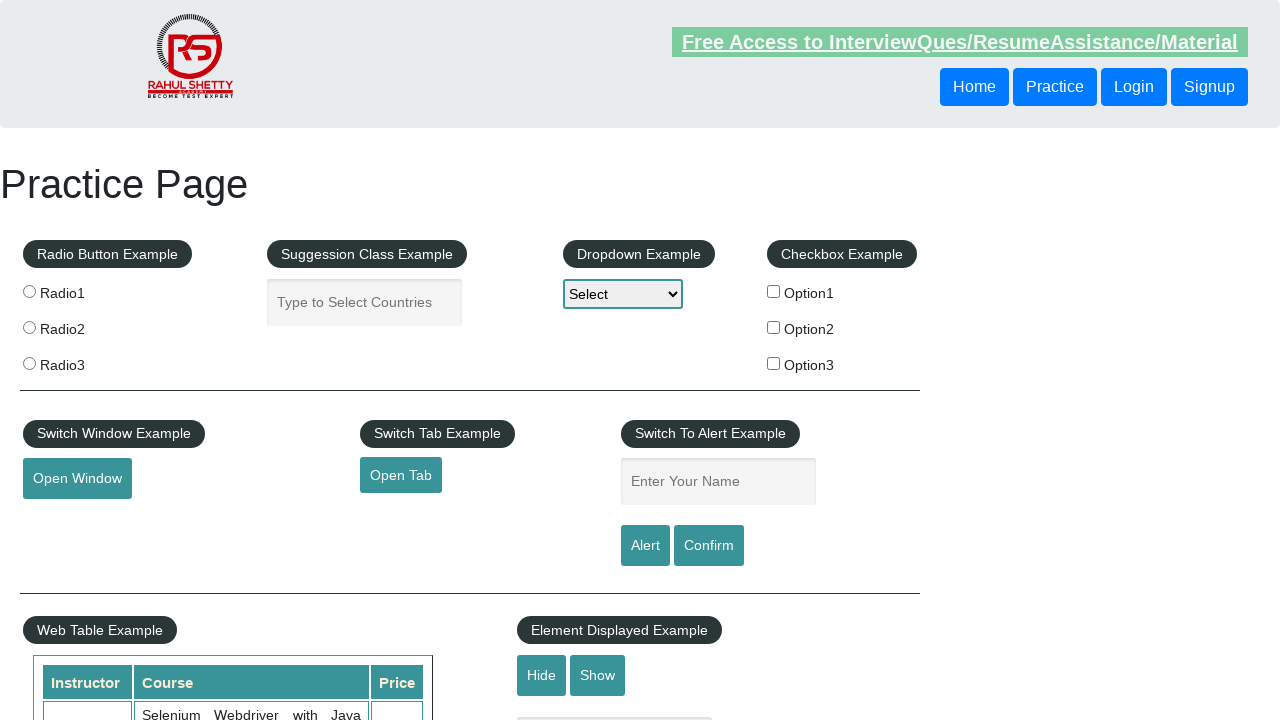

Clicked the third radio button option at (29, 363) on input[name='radioButton'] >> nth=2
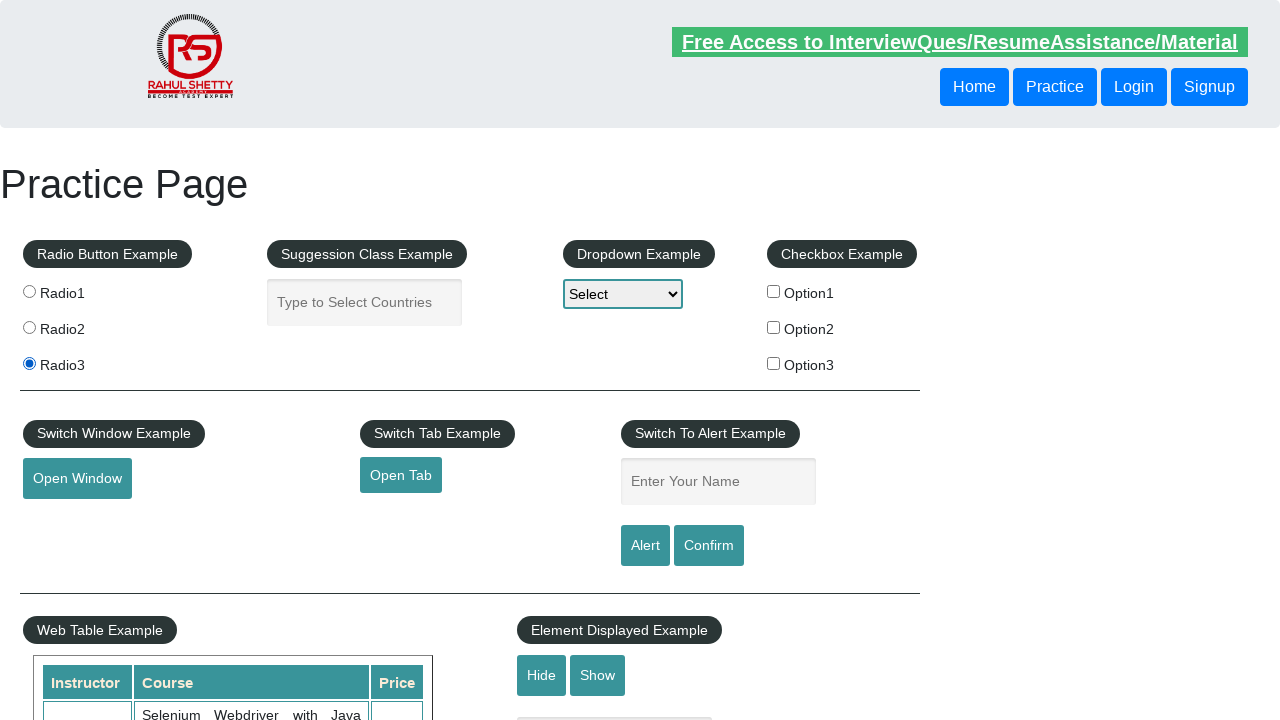

Verified that the third radio button is checked
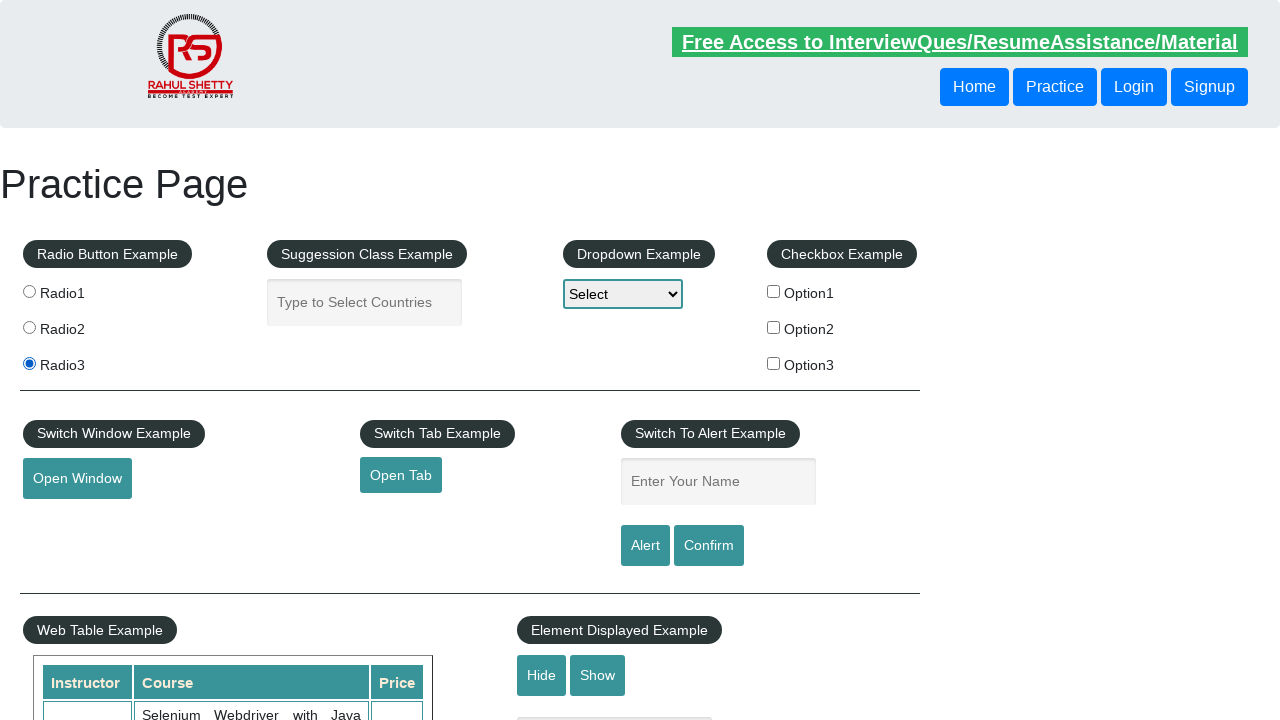

Verified that the third radio button is enabled
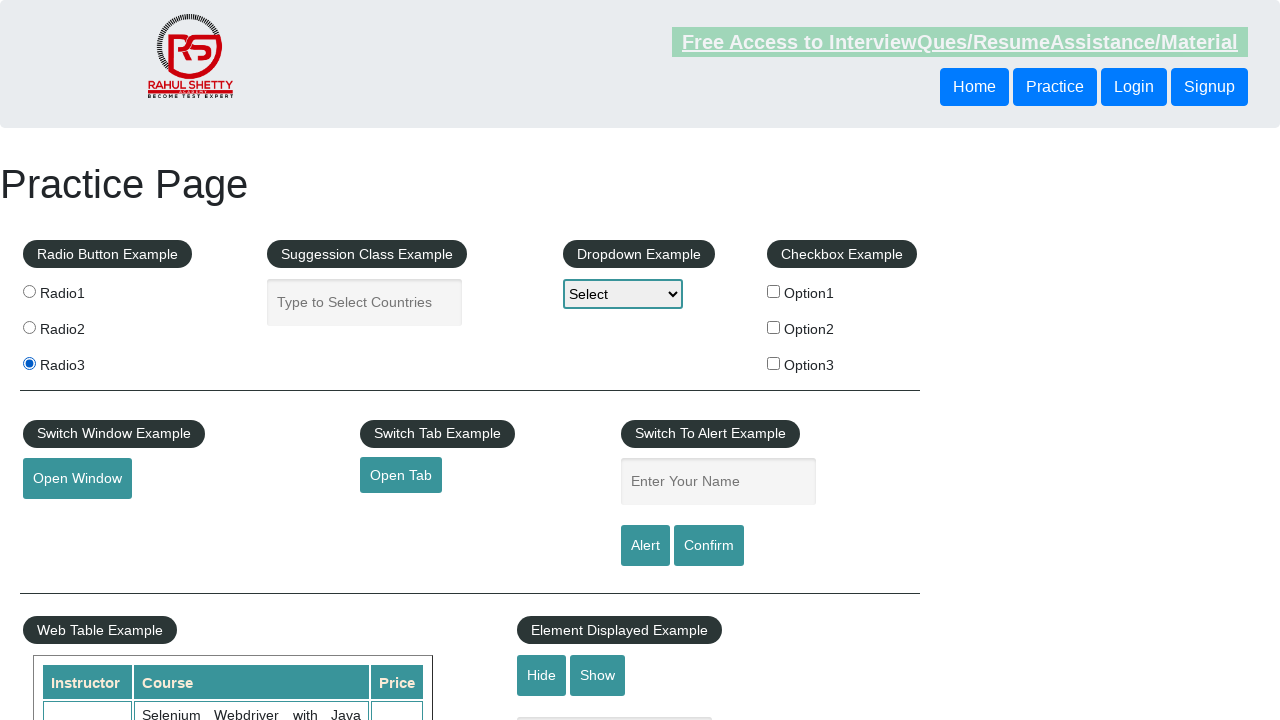

Retrieved the value property of the selected radio button: radio3
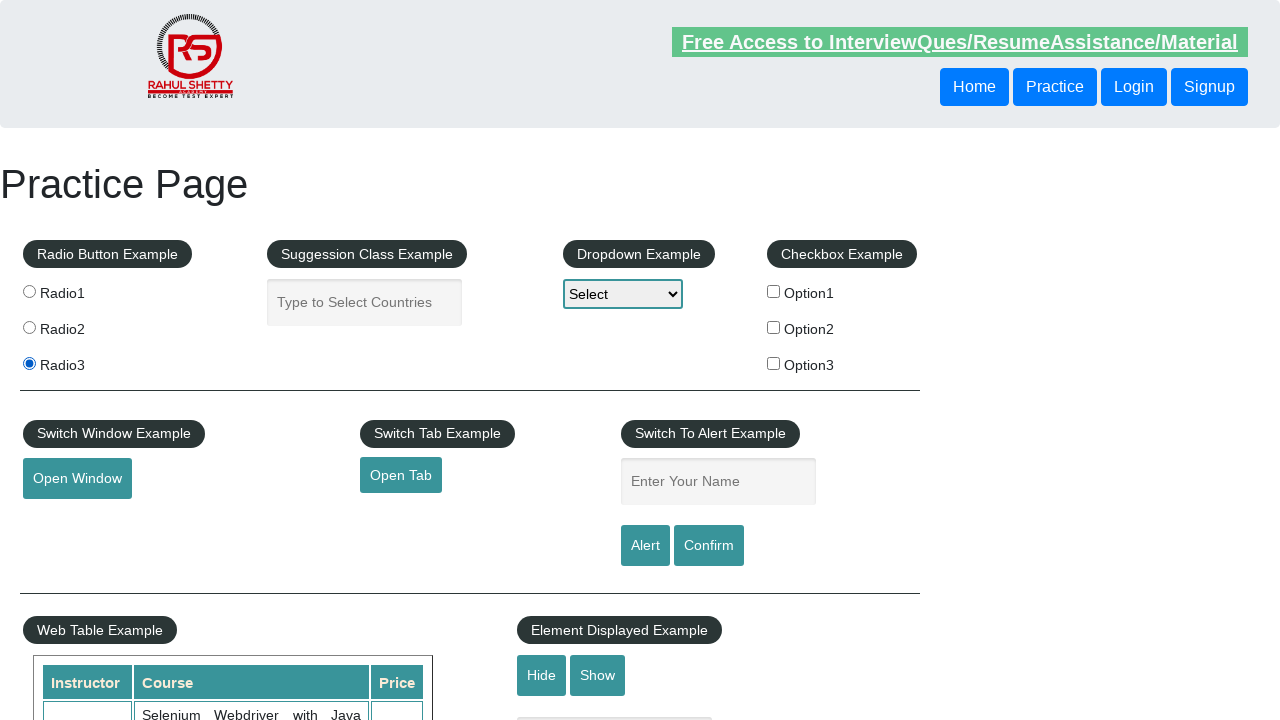

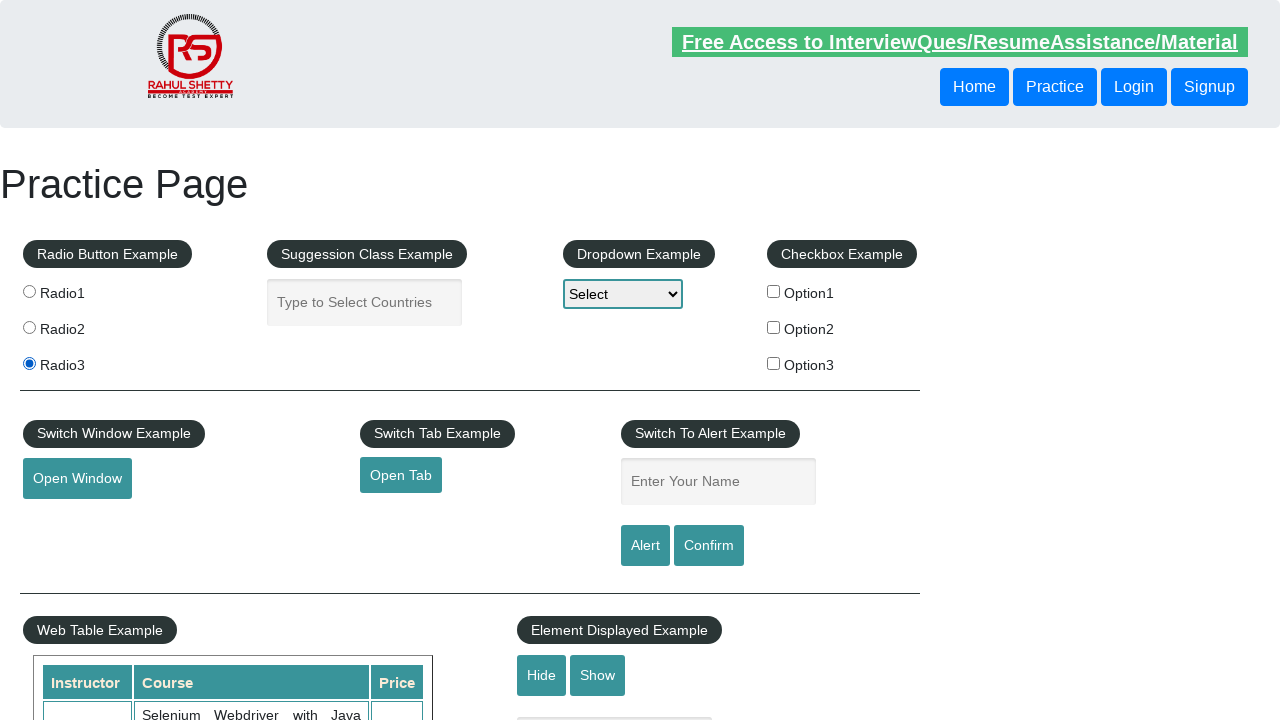